Tests various dropdown interactions including static dropdowns, passenger selection, location selection, and auto-suggestive dropdowns on a flight booking practice page

Starting URL: https://rahulshettyacademy.com/dropdownsPractise/

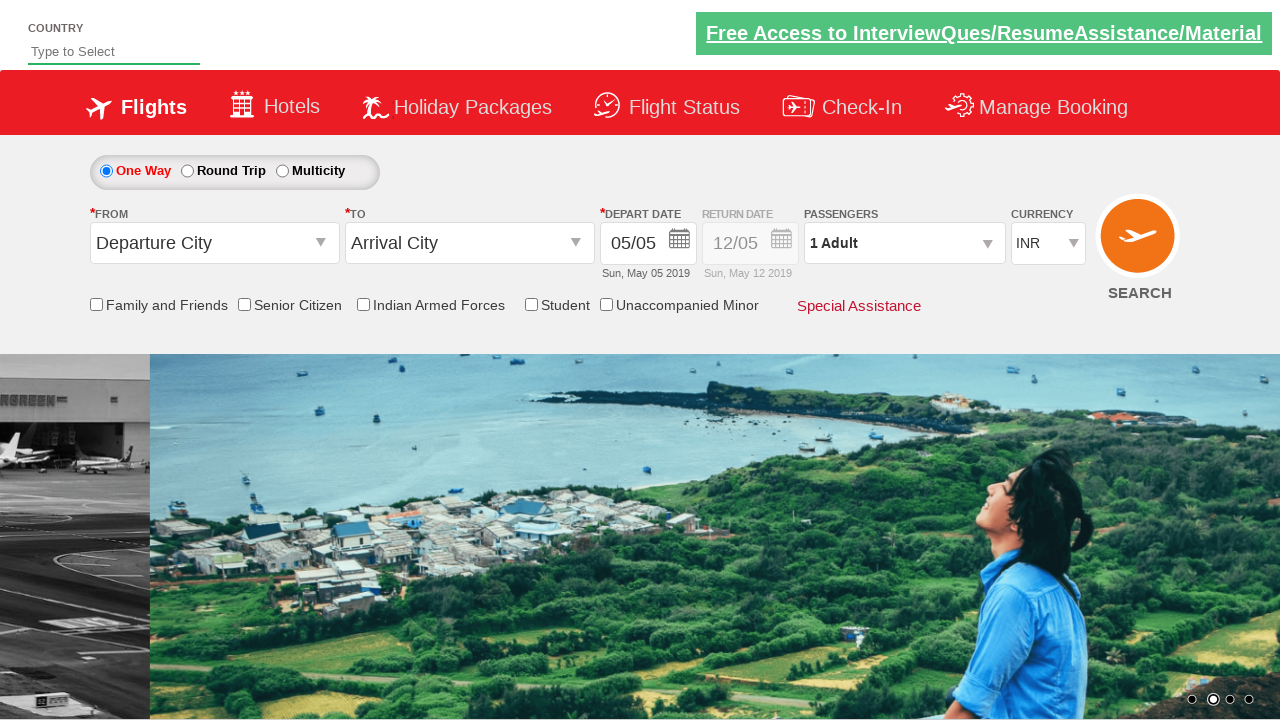

Selected currency dropdown option by index 3 on #ctl00_mainContent_DropDownListCurrency
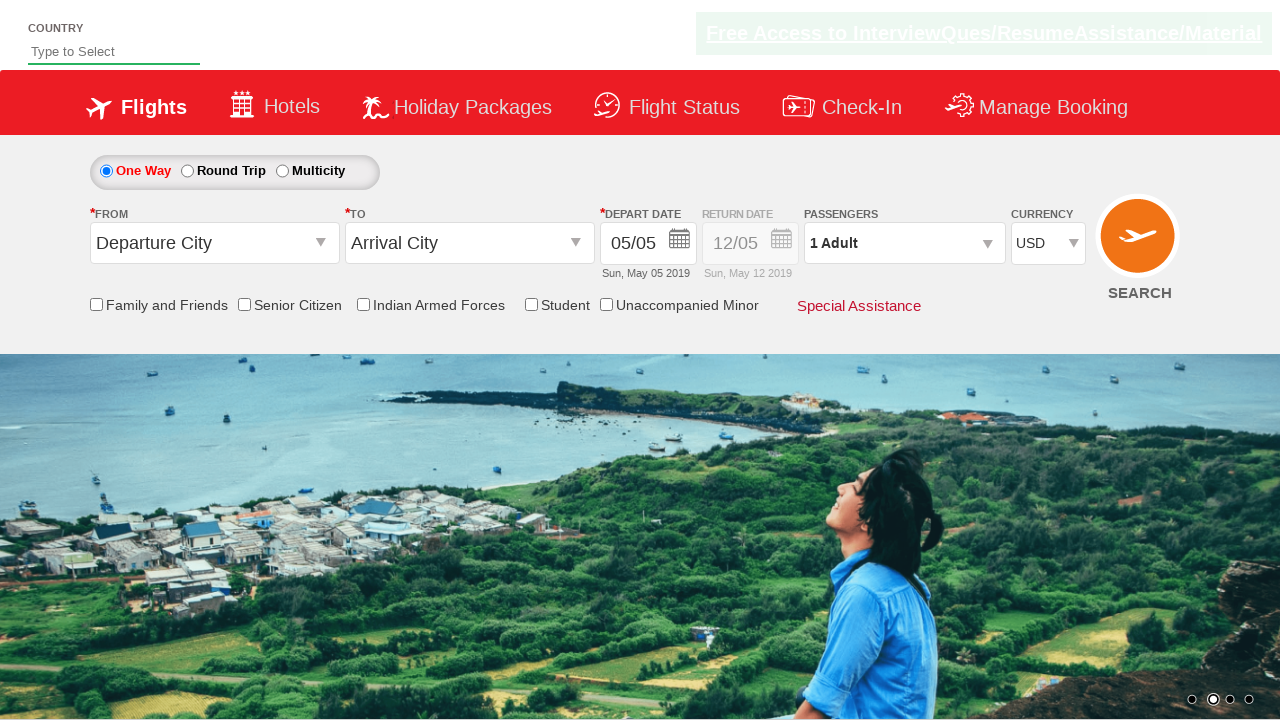

Selected AED currency from dropdown on #ctl00_mainContent_DropDownListCurrency
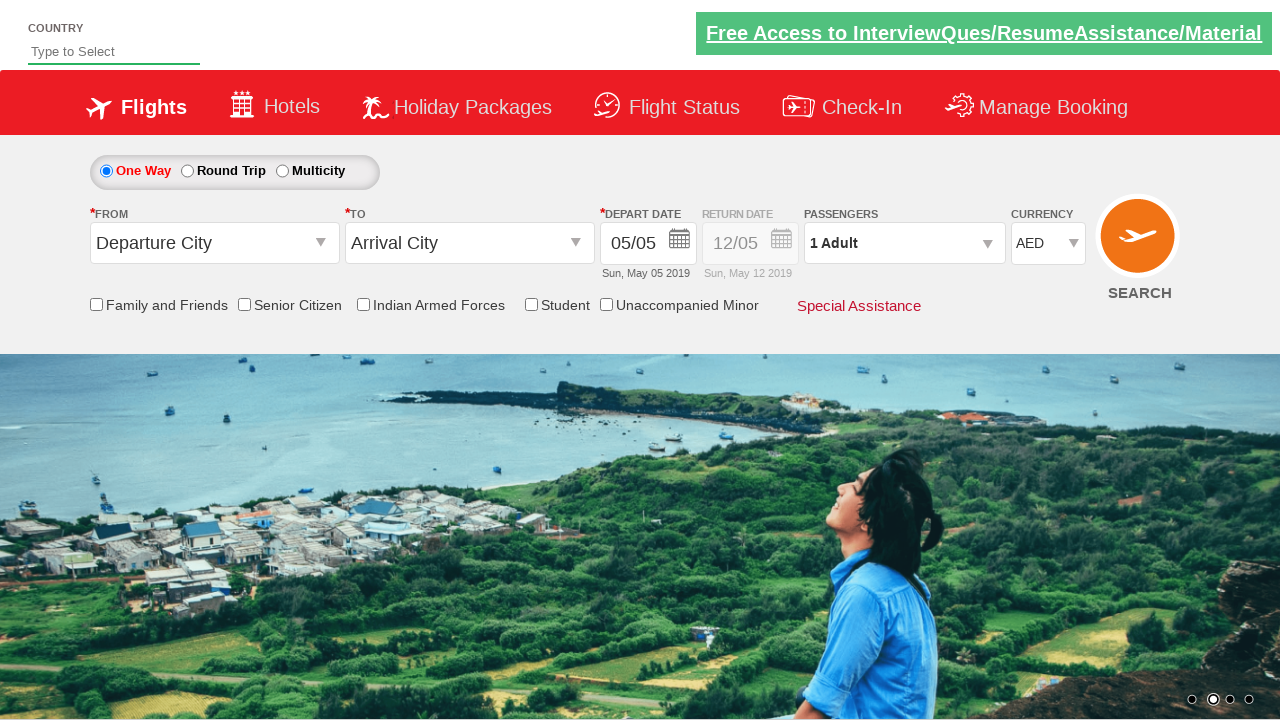

Selected INR currency from dropdown on #ctl00_mainContent_DropDownListCurrency
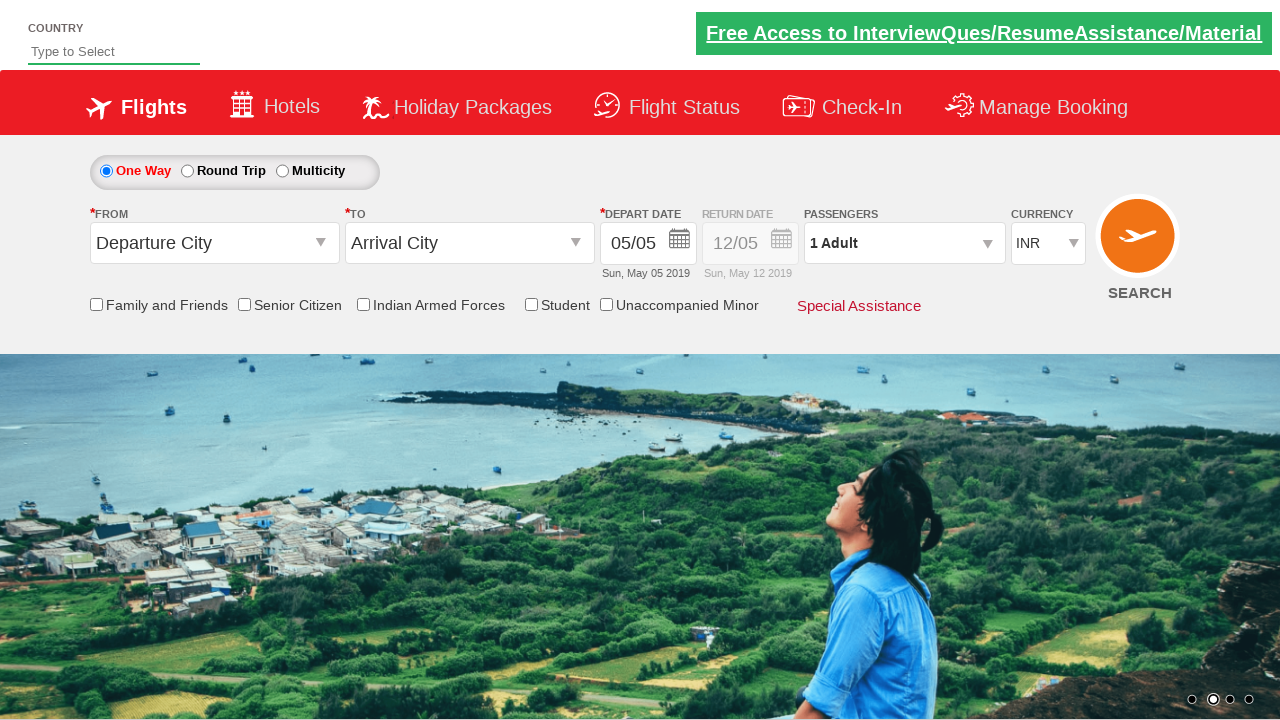

Clicked on passenger information dropdown at (904, 243) on #divpaxinfo
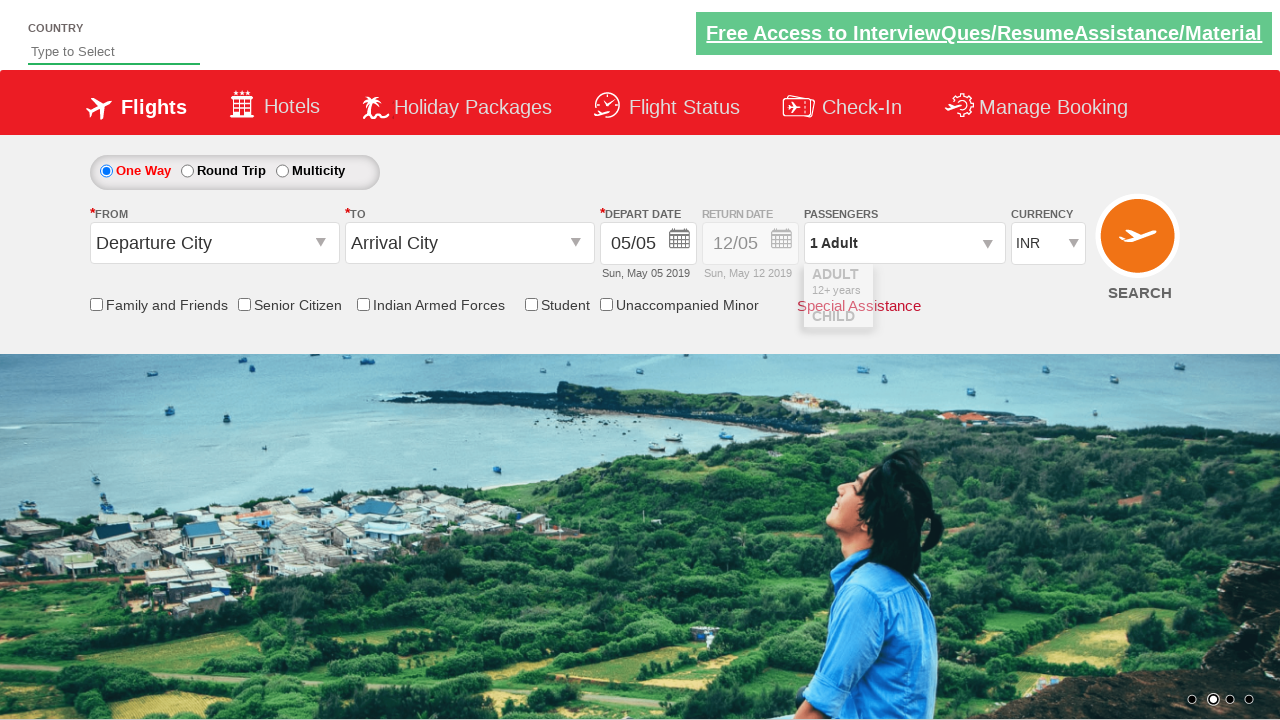

Incremented adult passenger count (passenger 1) at (982, 288) on #hrefIncAdt
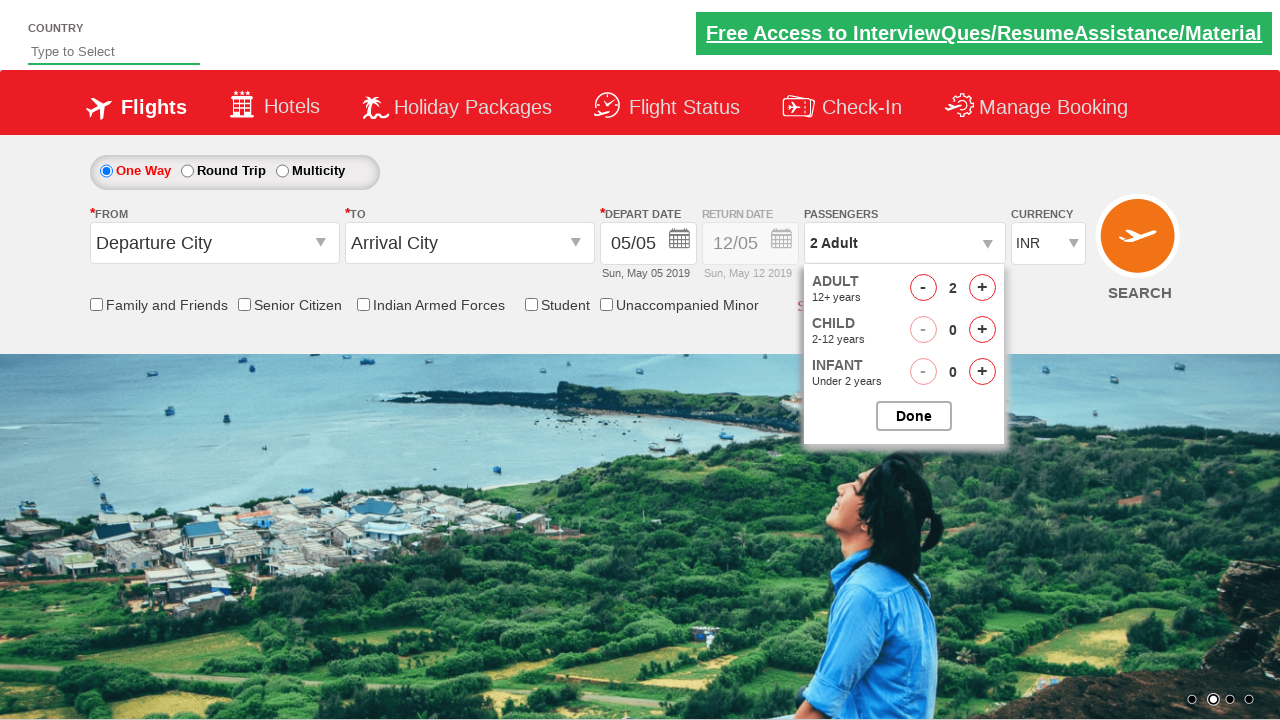

Incremented adult passenger count (passenger 2) at (982, 288) on #hrefIncAdt
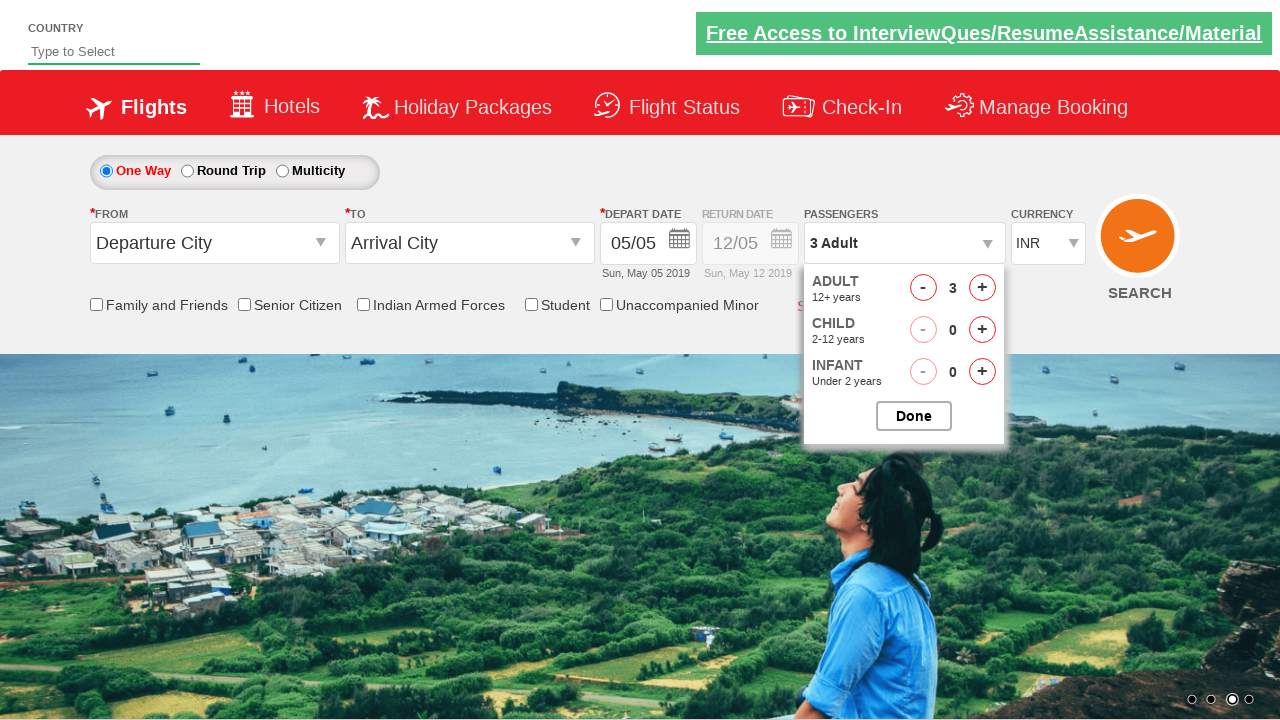

Incremented adult passenger count (passenger 3) at (982, 288) on #hrefIncAdt
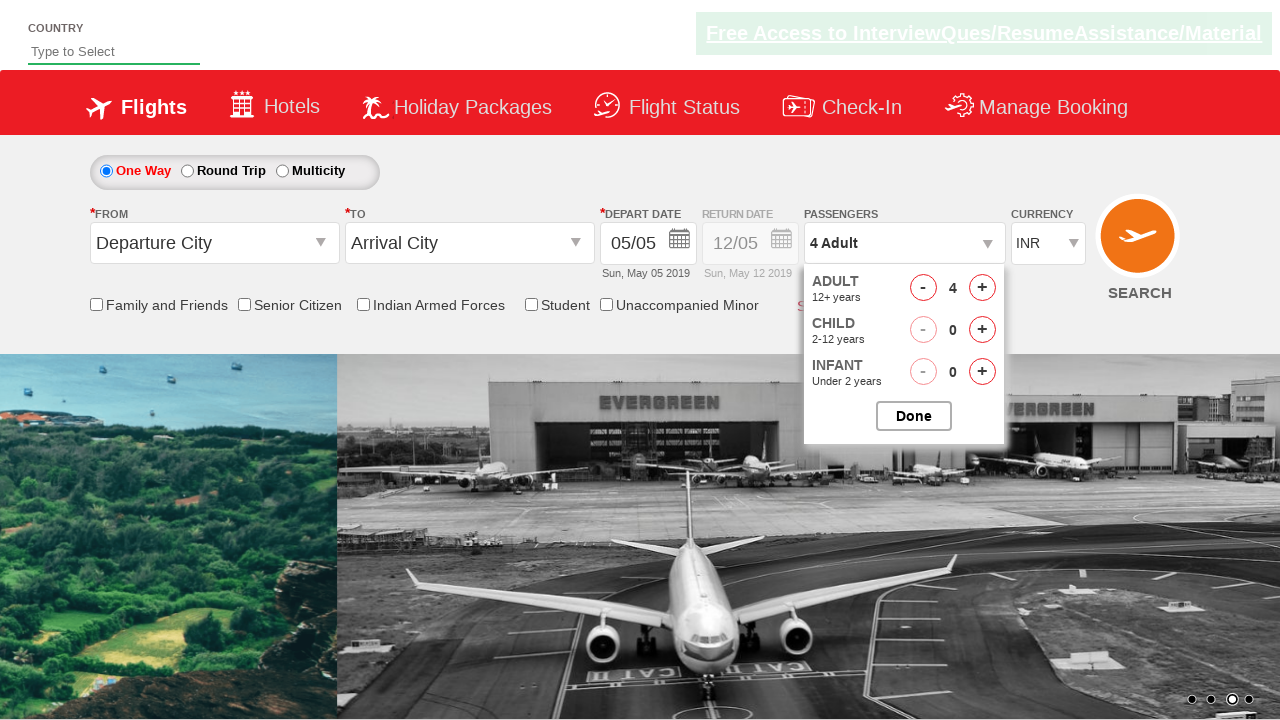

Incremented adult passenger count (passenger 4) at (982, 288) on #hrefIncAdt
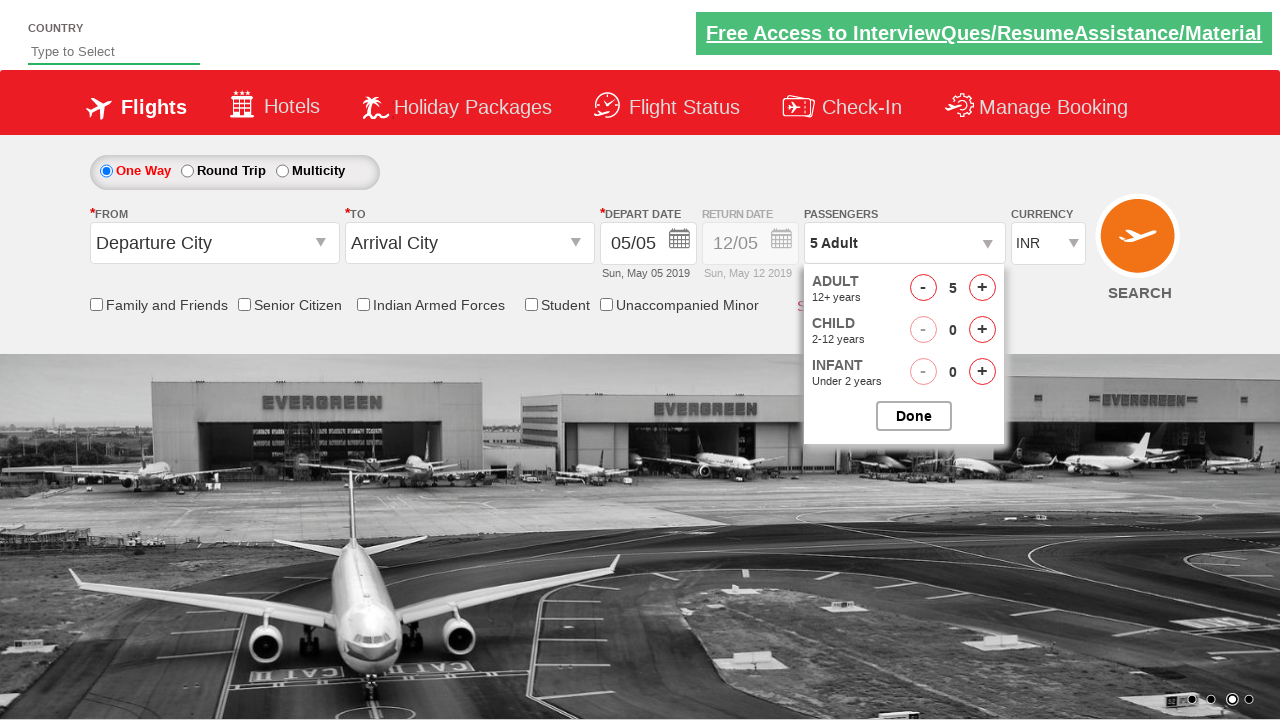

Closed passenger selection dropdown at (914, 416) on #btnclosepaxoption
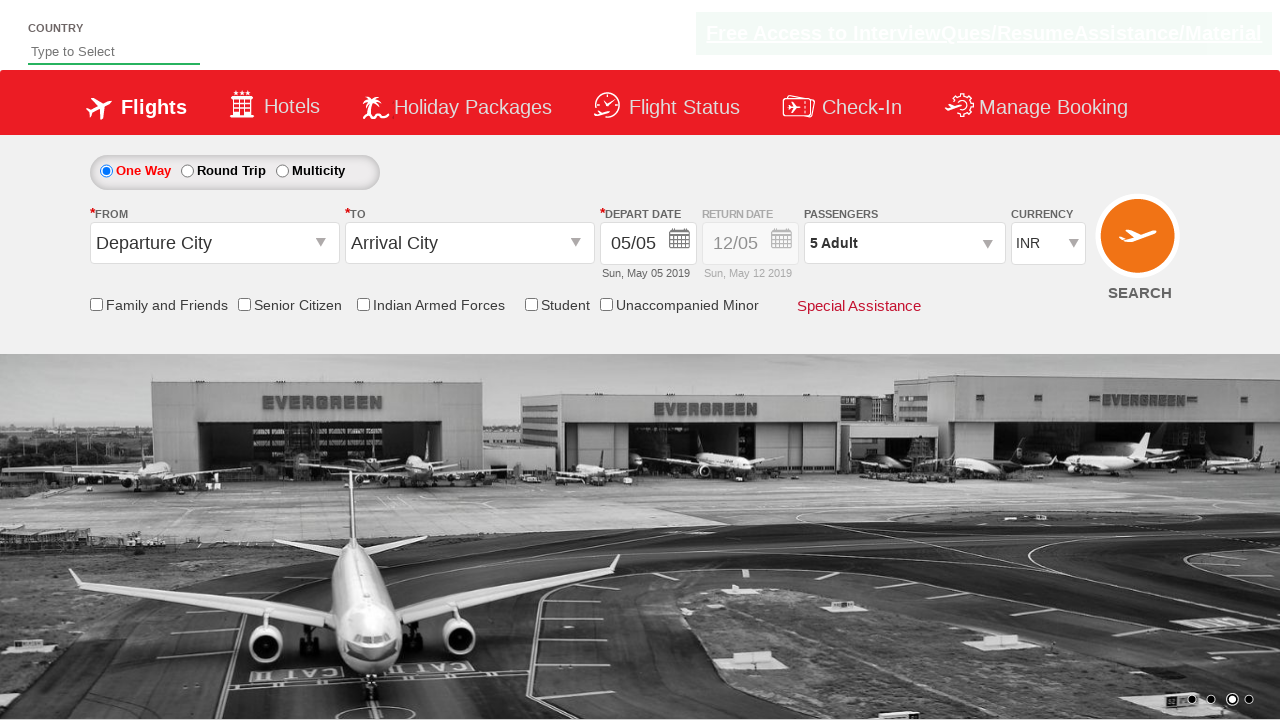

Clicked on origin station dropdown at (214, 243) on #ctl00_mainContent_ddl_originStation1_CTXT
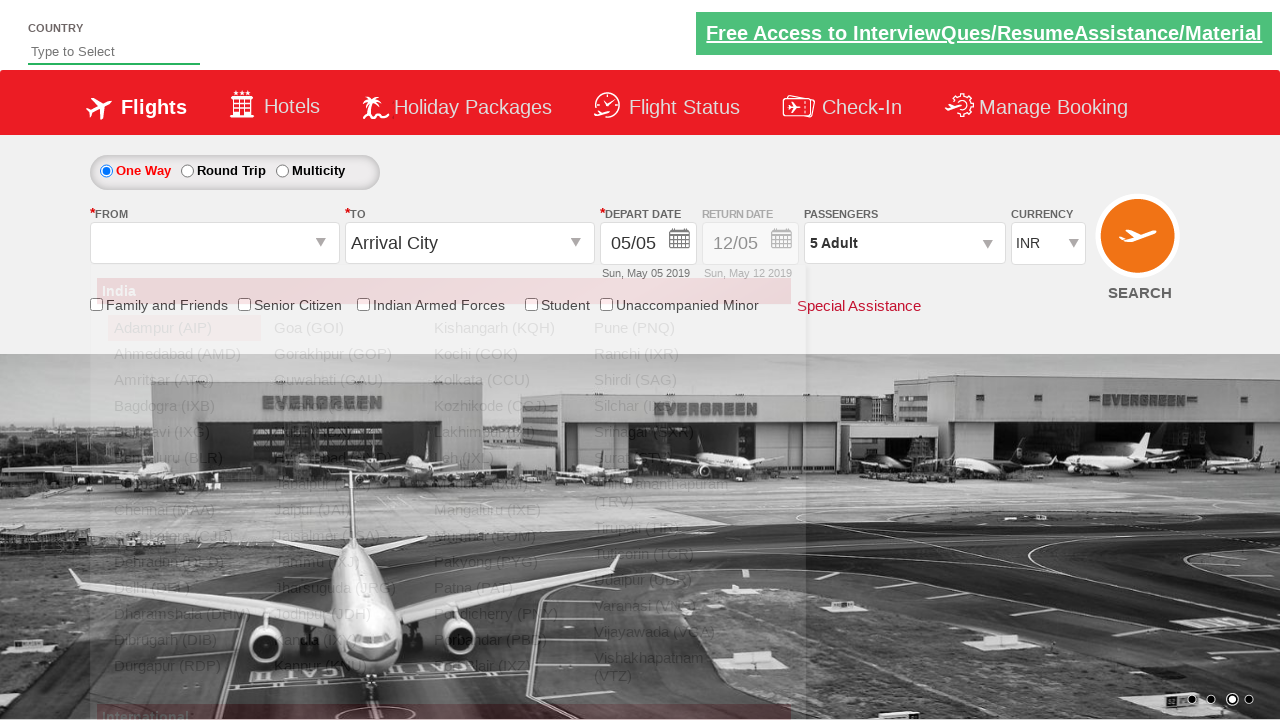

Selected Bangalore (BLR) as origin station at (184, 458) on xpath=//div[@id='ctl00_mainContent_ddl_originStation1_CTNR']//a[@value='BLR']
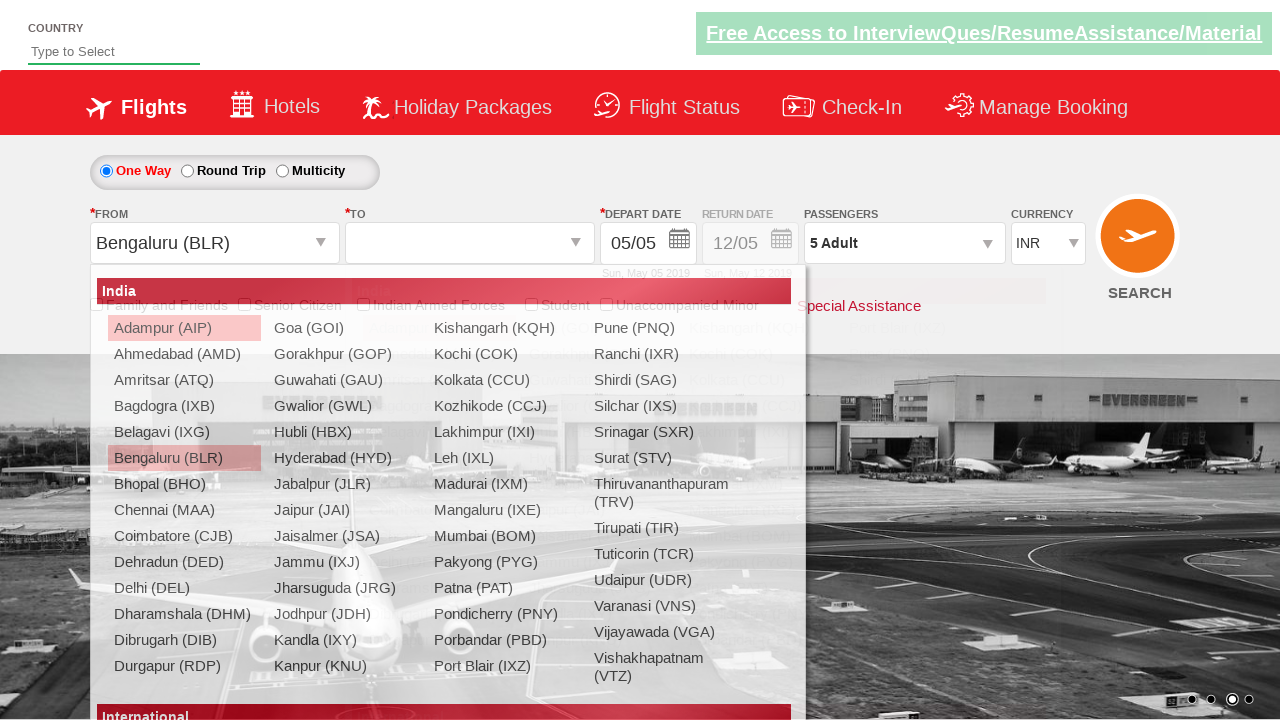

Selected Chennai (MAA) as destination station at (439, 484) on (//a[@value='MAA'])[2]
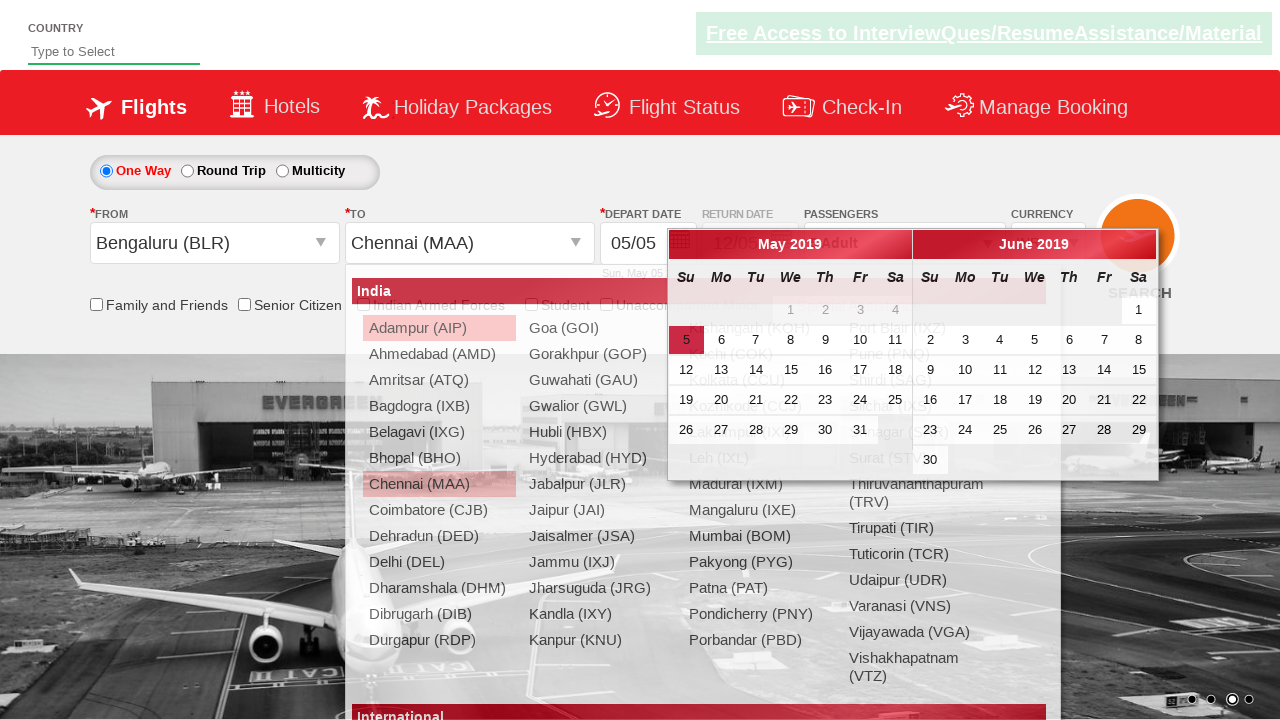

Filled auto-suggestive dropdown with 'ind' on #autosuggest
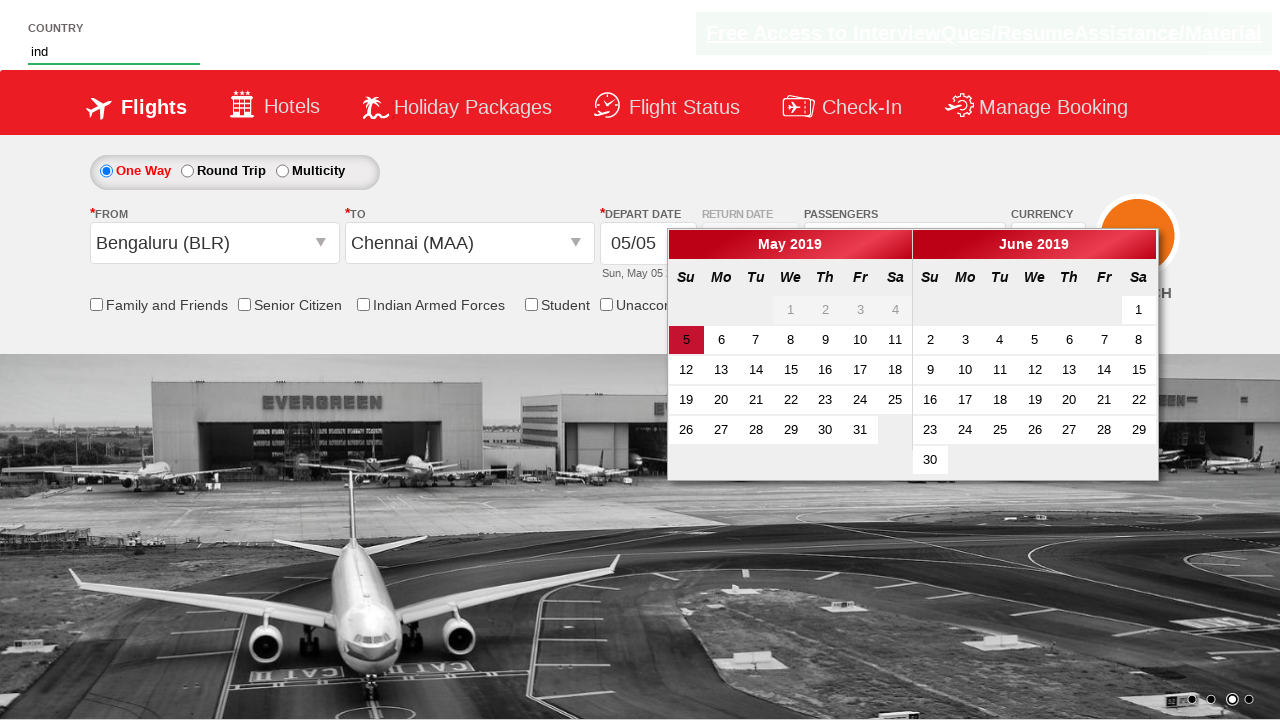

Auto-suggestions dropdown loaded
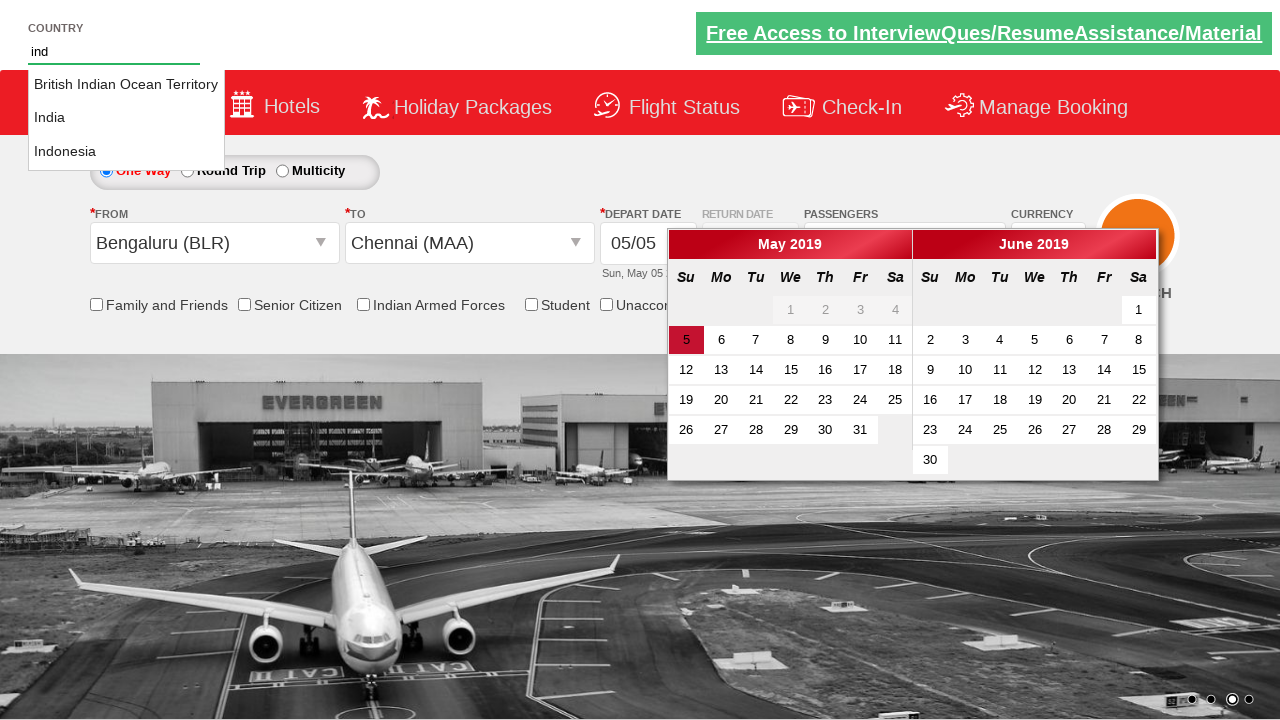

Selected India from auto-suggestions at (126, 118) on li[class='ui-menu-item'] a >> nth=1
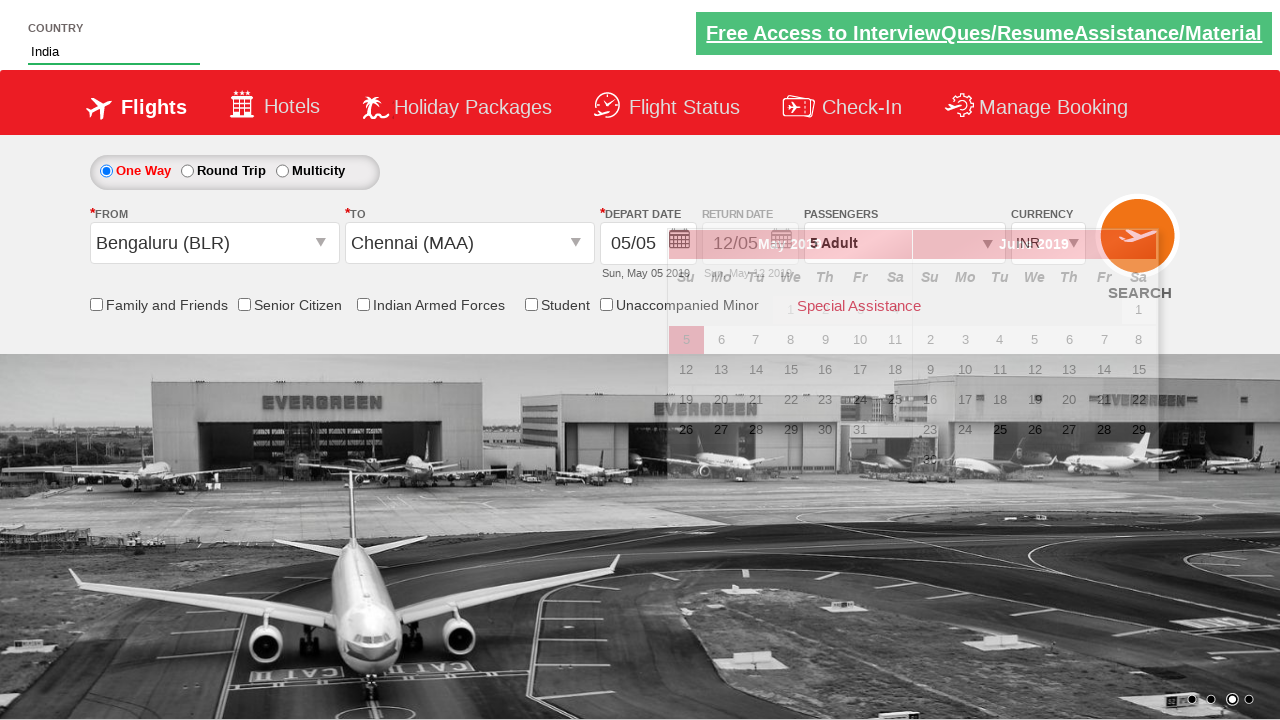

Toggled Senior Citizen discount checkbox at (244, 304) on input[id*='SeniorCitizenDiscount']
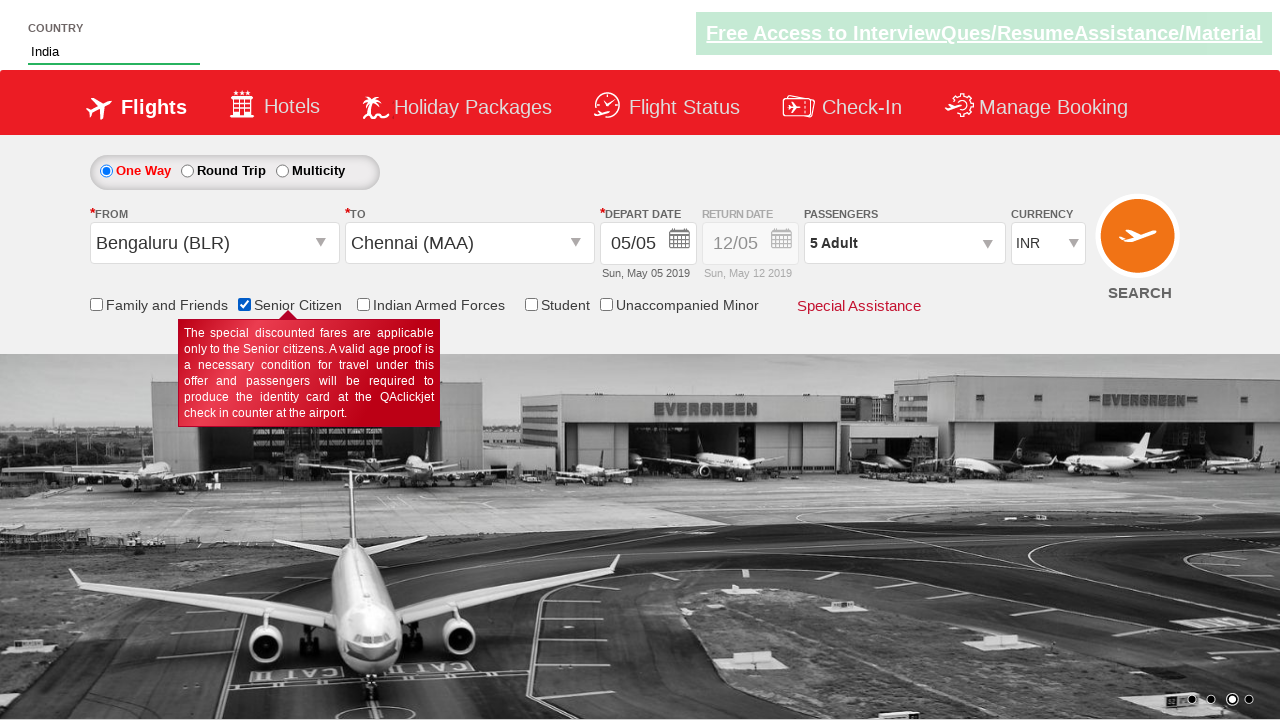

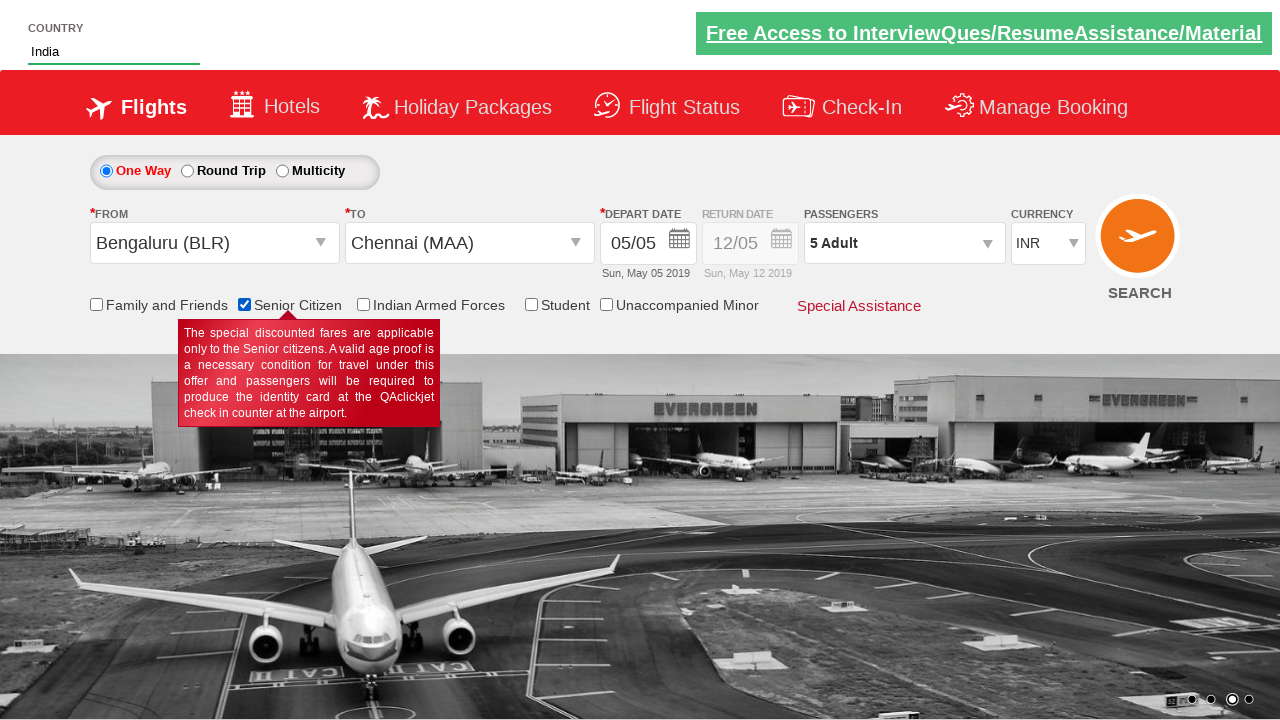